Demonstrates explicit wait functionality by waiting for and clicking the Sign in link on the Rediff homepage

Starting URL: https://www.rediff.com/

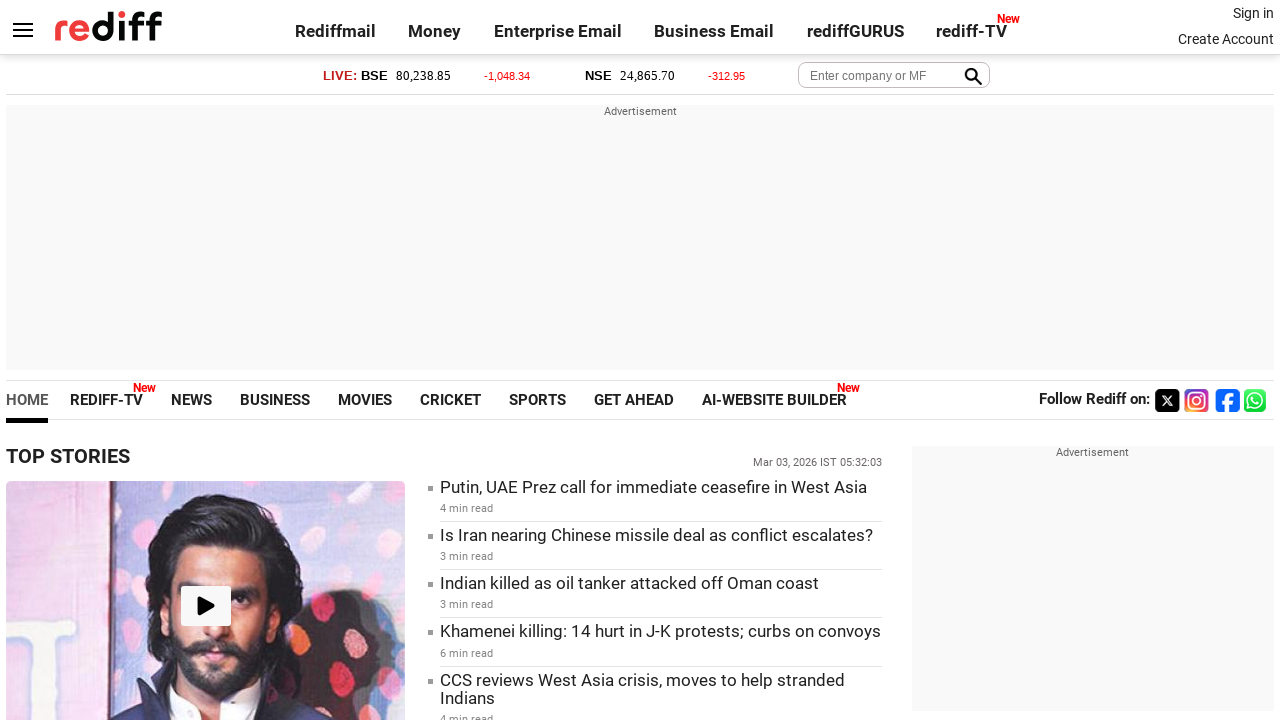

Waited for Sign in link to be visible on Rediff homepage
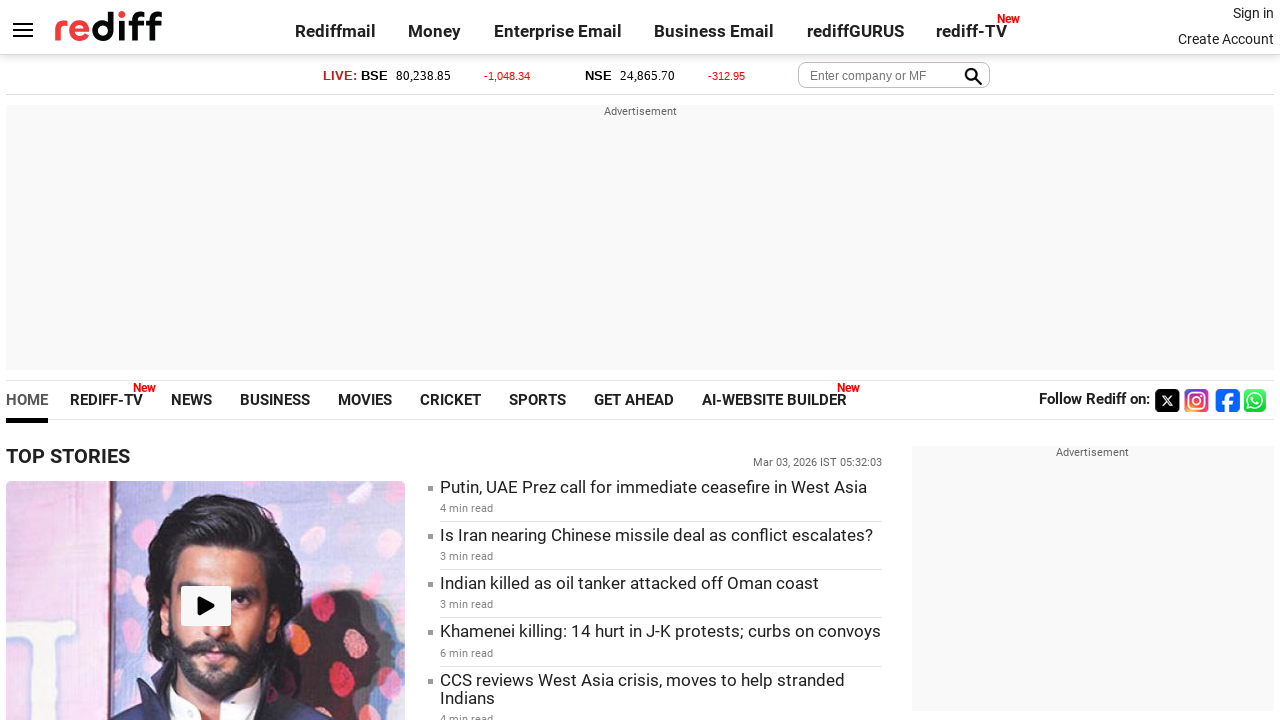

Clicked Sign in link at (1253, 13) on text=Sign in
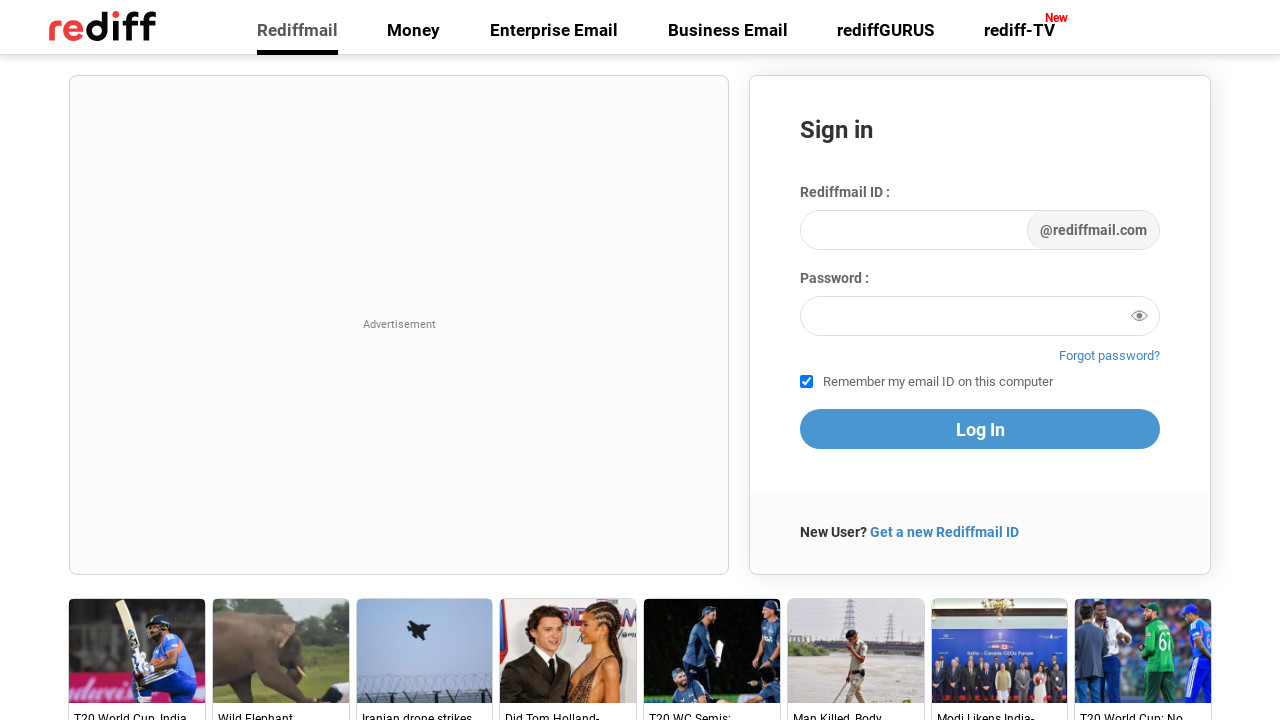

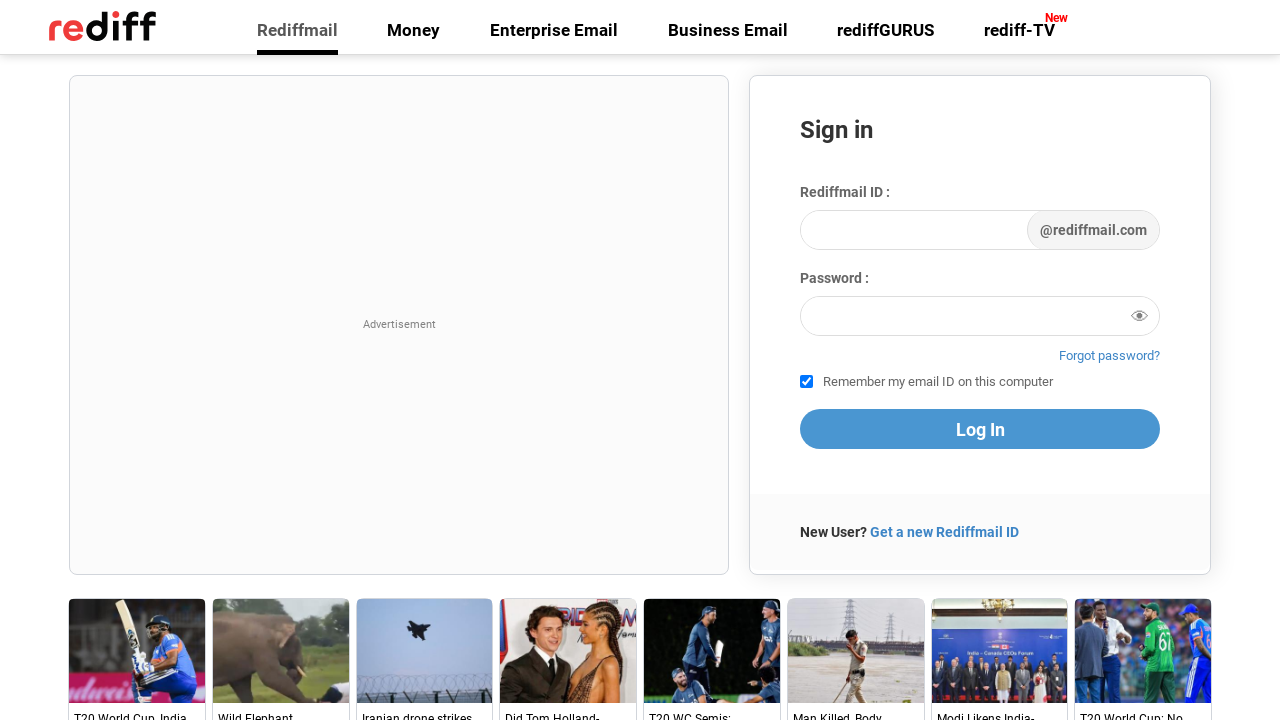